Opens the KKU (Khon Kaen University) website to verify it loads successfully

Starting URL: https://www.kku.ac.th

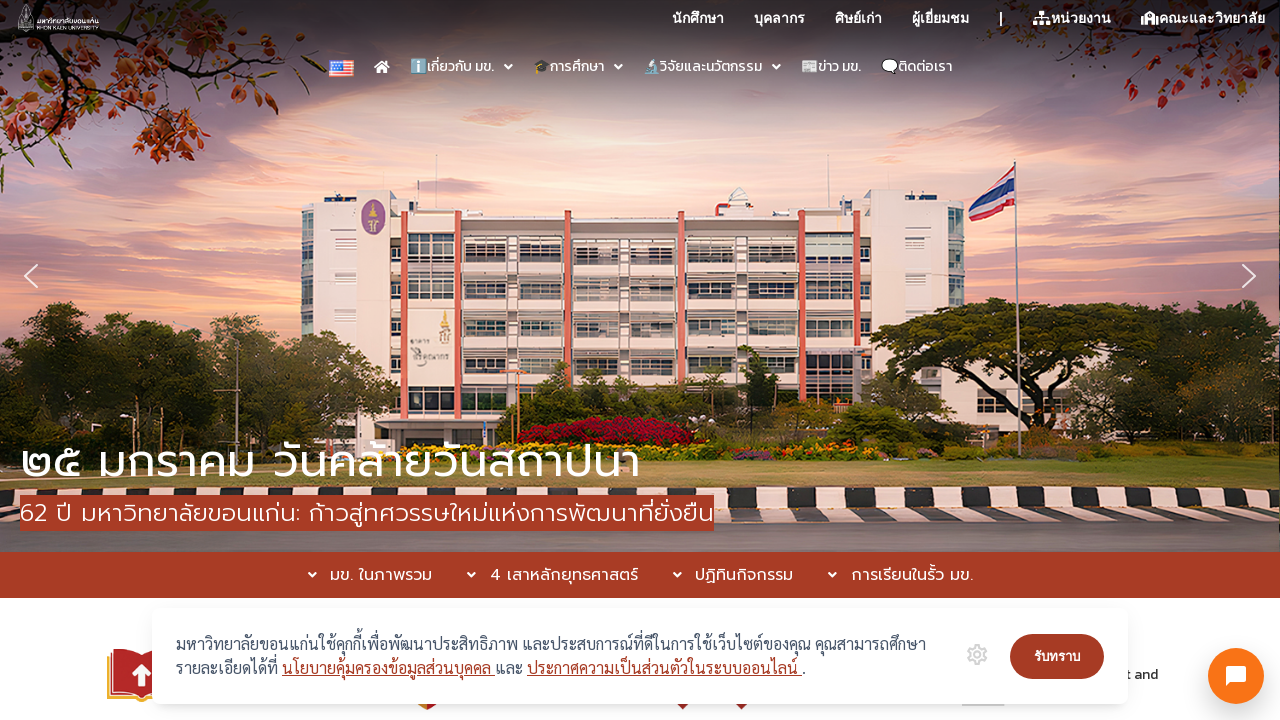

KKU website loaded successfully with networkidle state
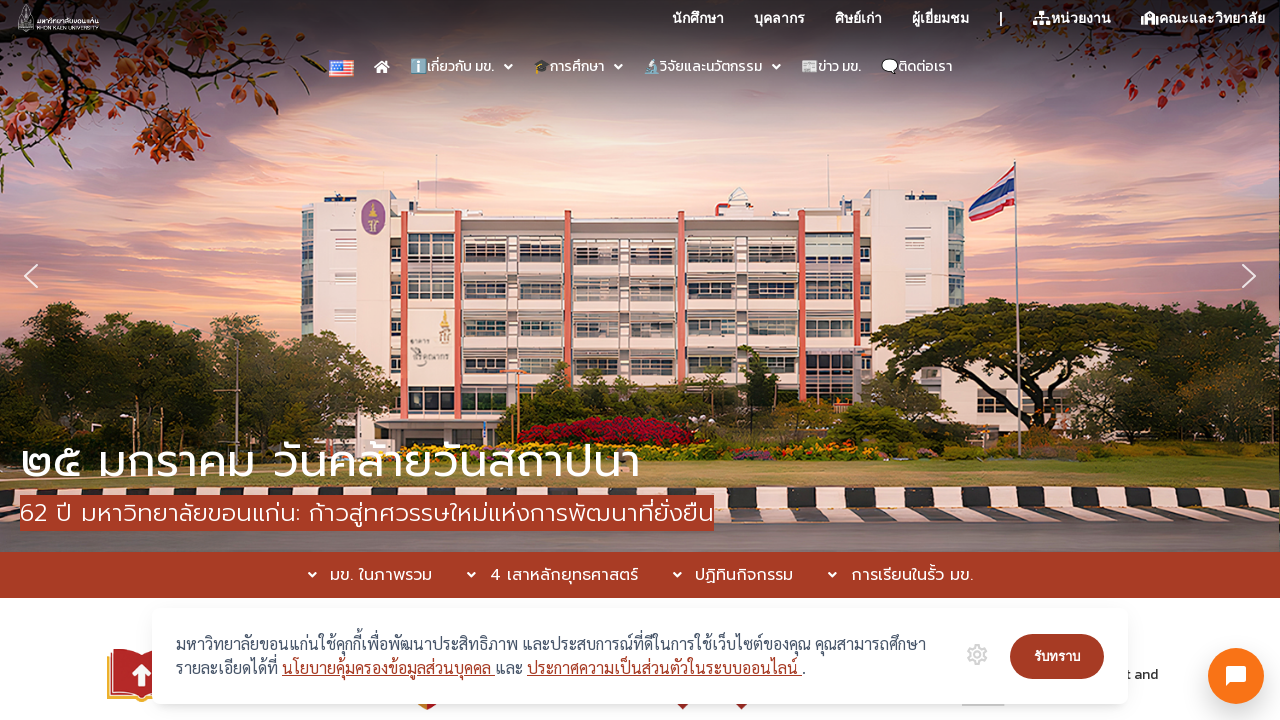

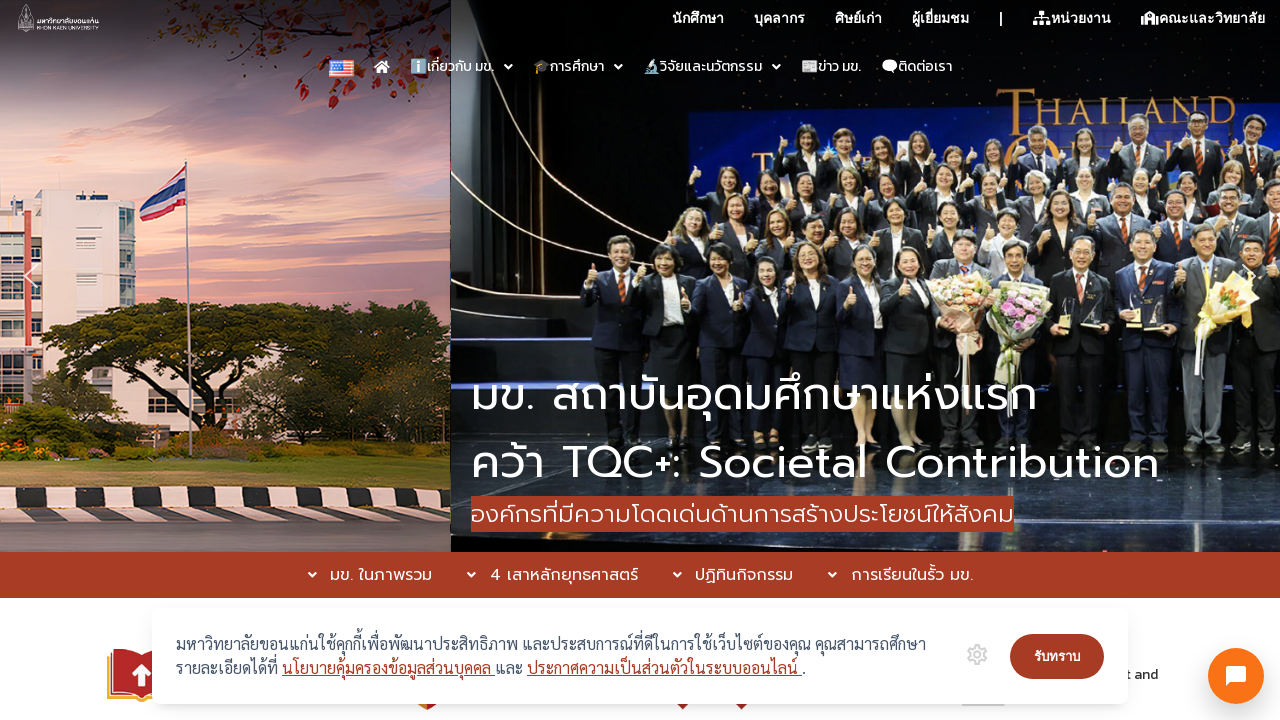